Tests that edits are saved when the edit field loses focus (blur event)

Starting URL: https://demo.playwright.dev/todomvc

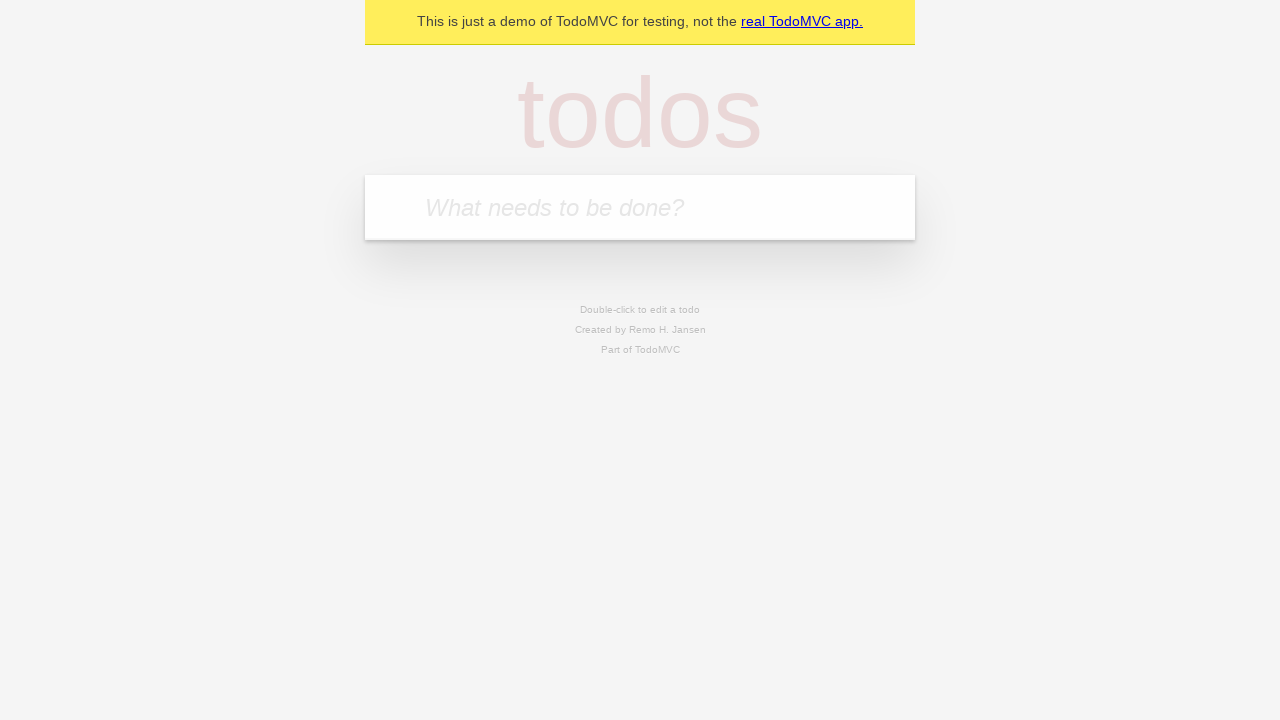

Filled new todo input with 'buy some cheese' on internal:attr=[placeholder="What needs to be done?"i]
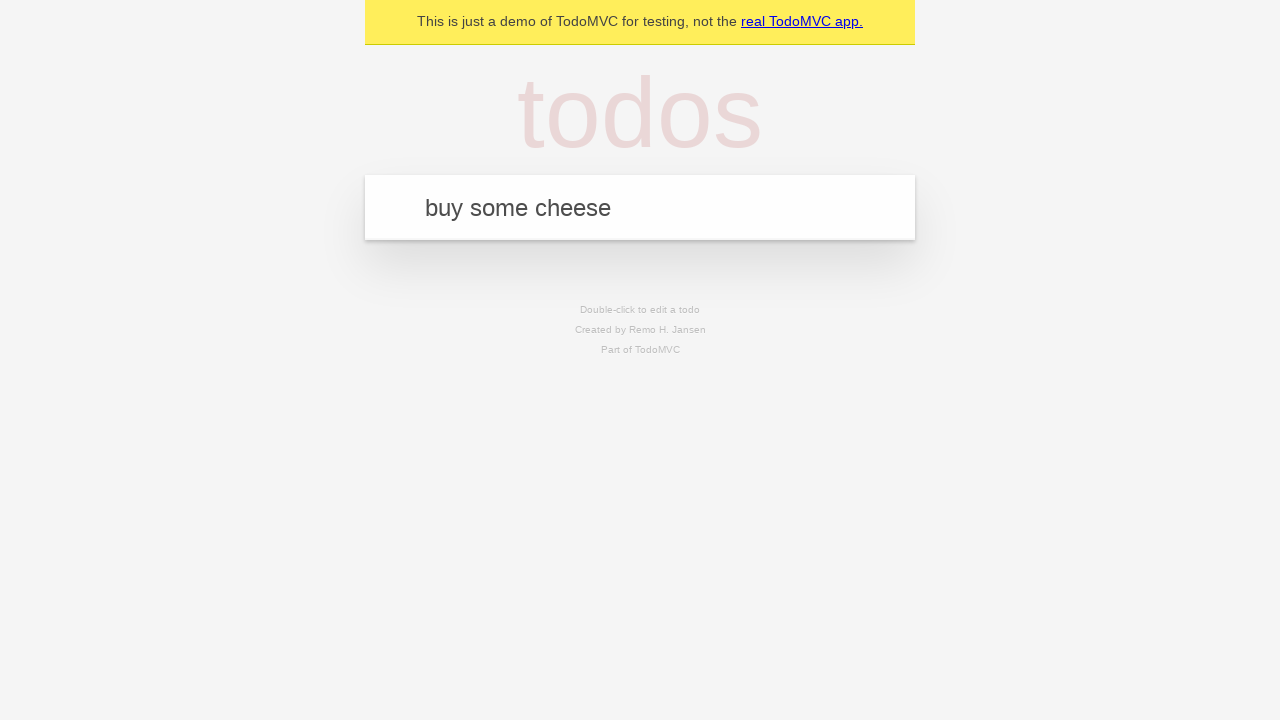

Pressed Enter to create todo 'buy some cheese' on internal:attr=[placeholder="What needs to be done?"i]
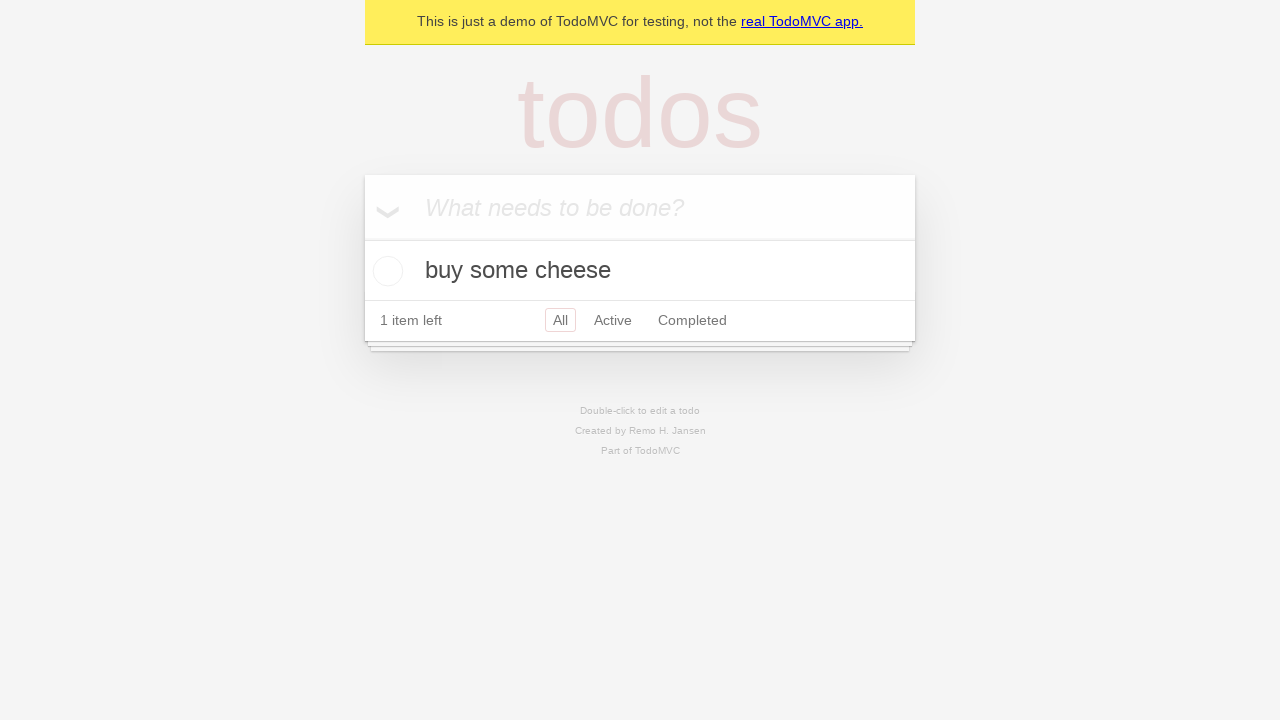

Filled new todo input with 'feed the cat' on internal:attr=[placeholder="What needs to be done?"i]
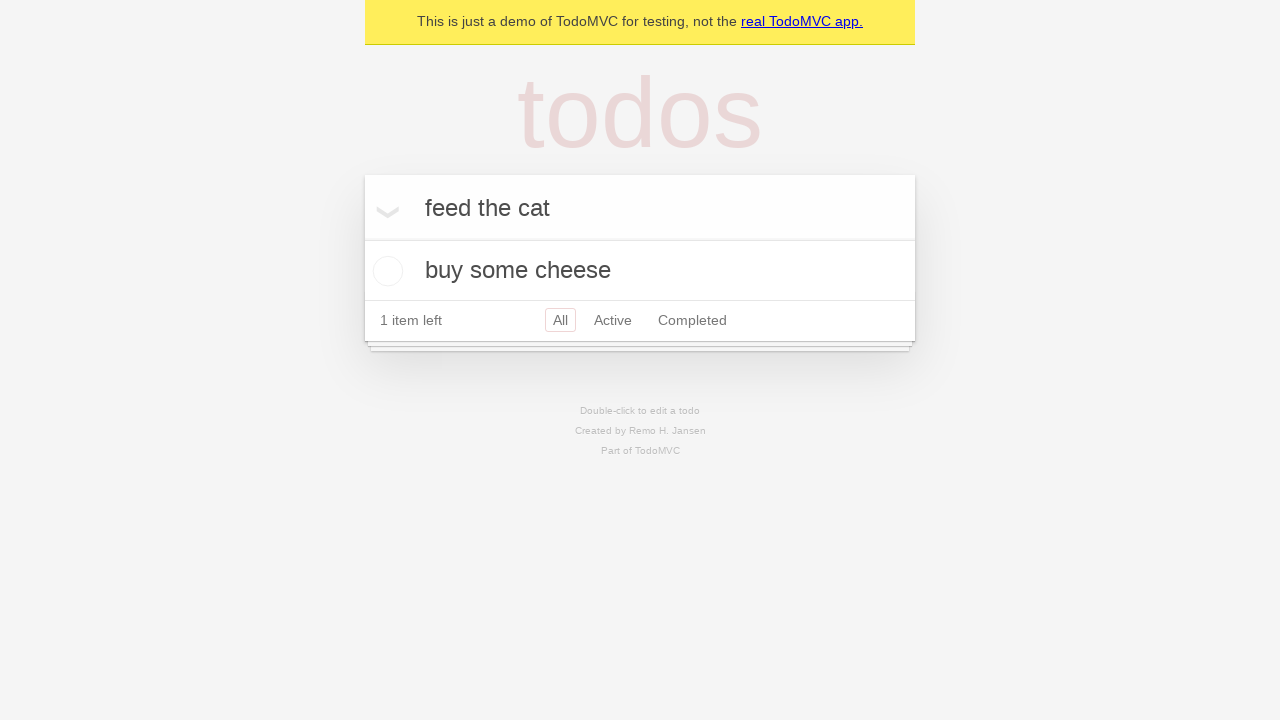

Pressed Enter to create todo 'feed the cat' on internal:attr=[placeholder="What needs to be done?"i]
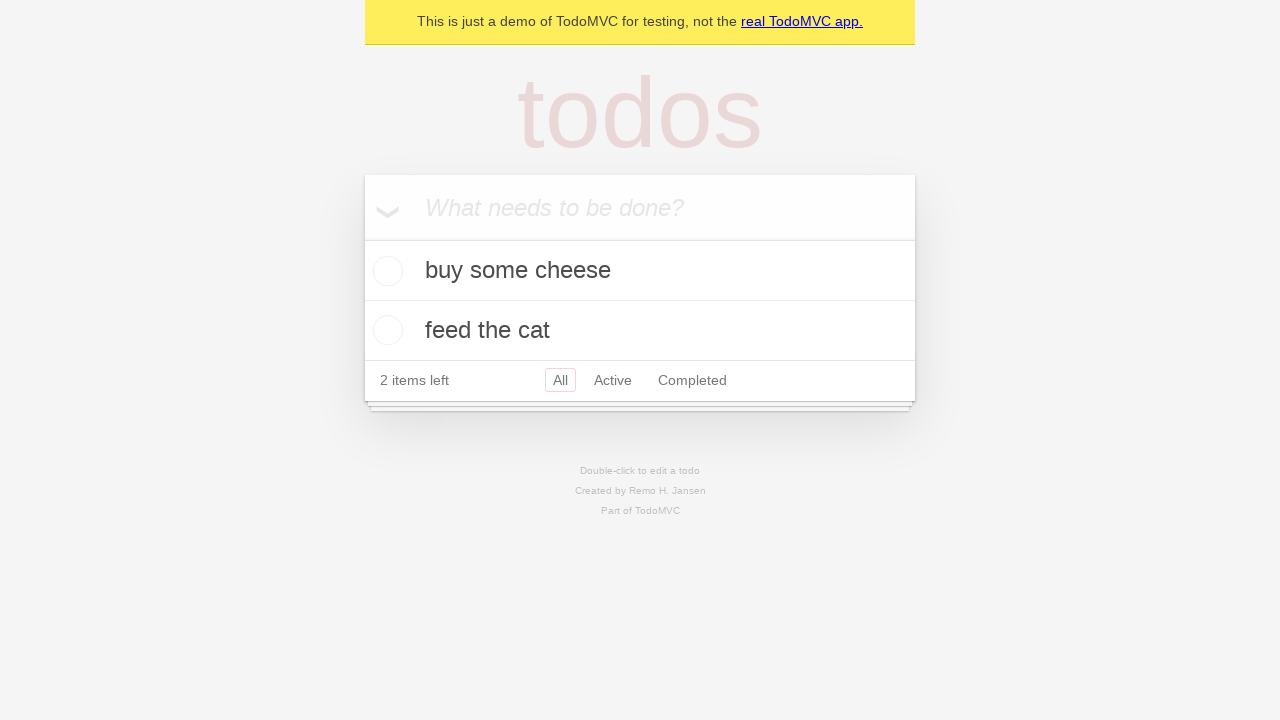

Filled new todo input with 'book a doctors appointment' on internal:attr=[placeholder="What needs to be done?"i]
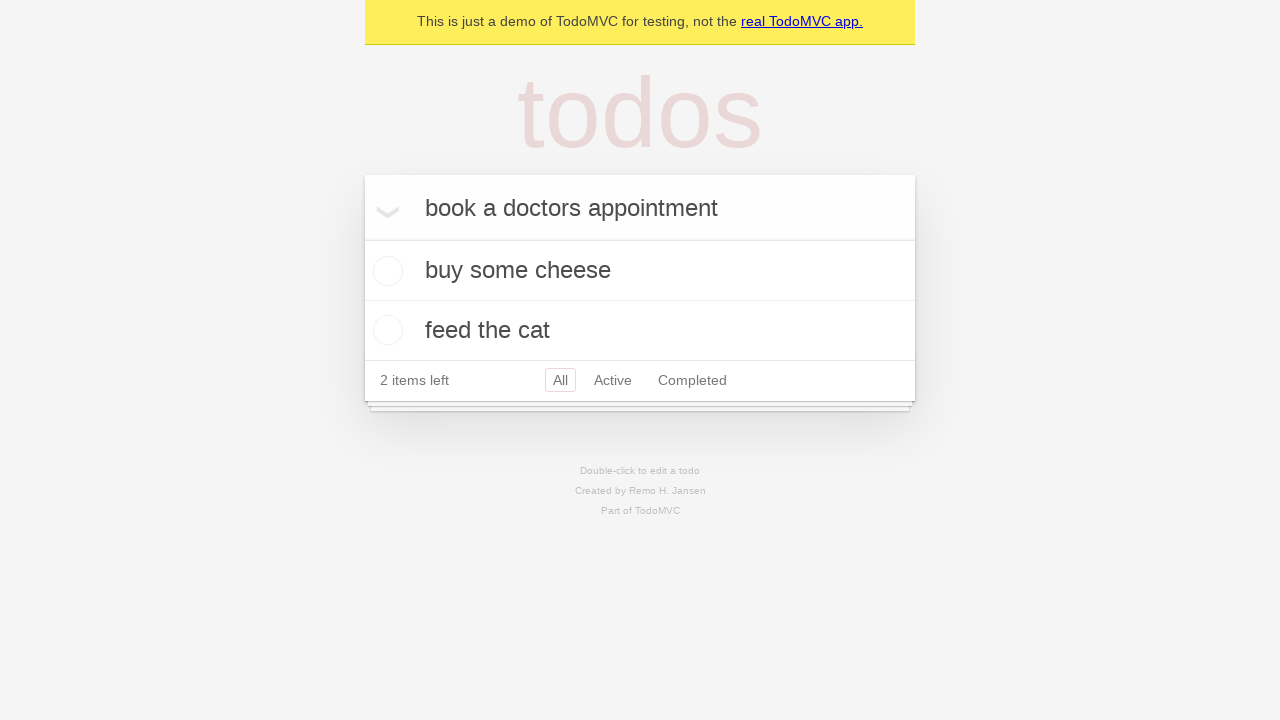

Pressed Enter to create todo 'book a doctors appointment' on internal:attr=[placeholder="What needs to be done?"i]
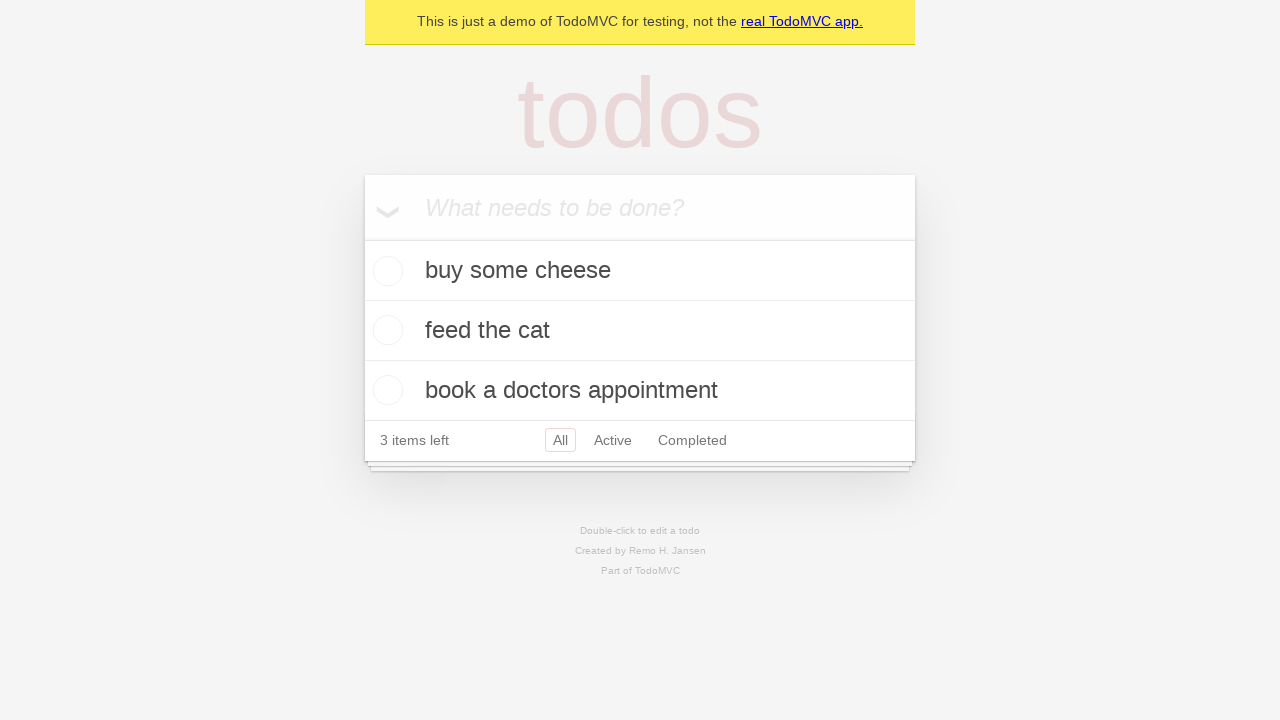

Waited for 3 todo items to load
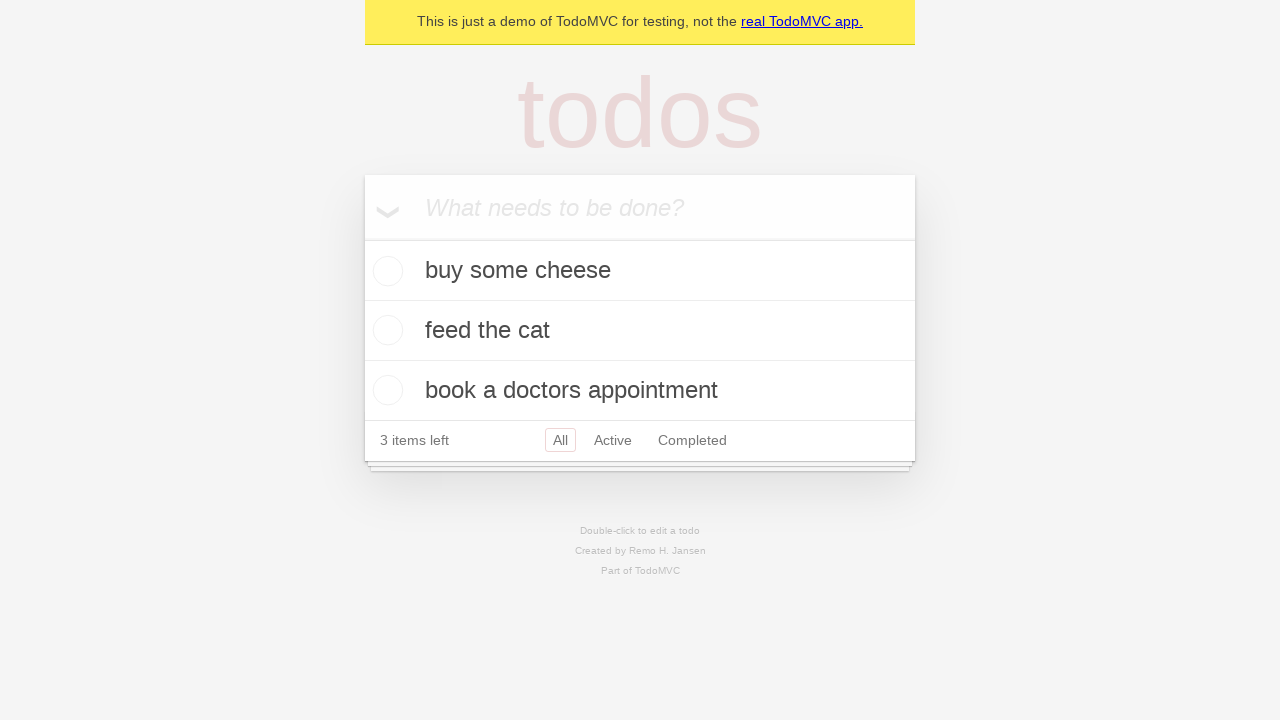

Located all todo items
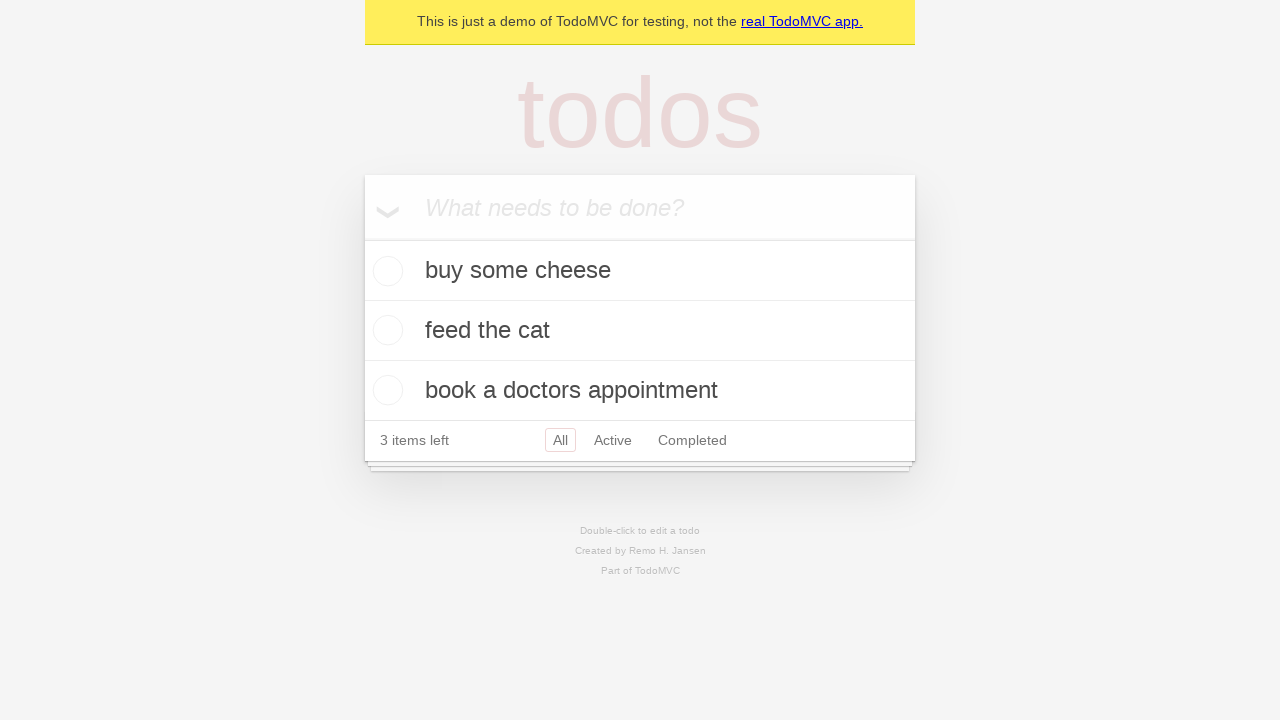

Double-clicked second todo item to enter edit mode at (640, 331) on internal:testid=[data-testid="todo-item"s] >> nth=1
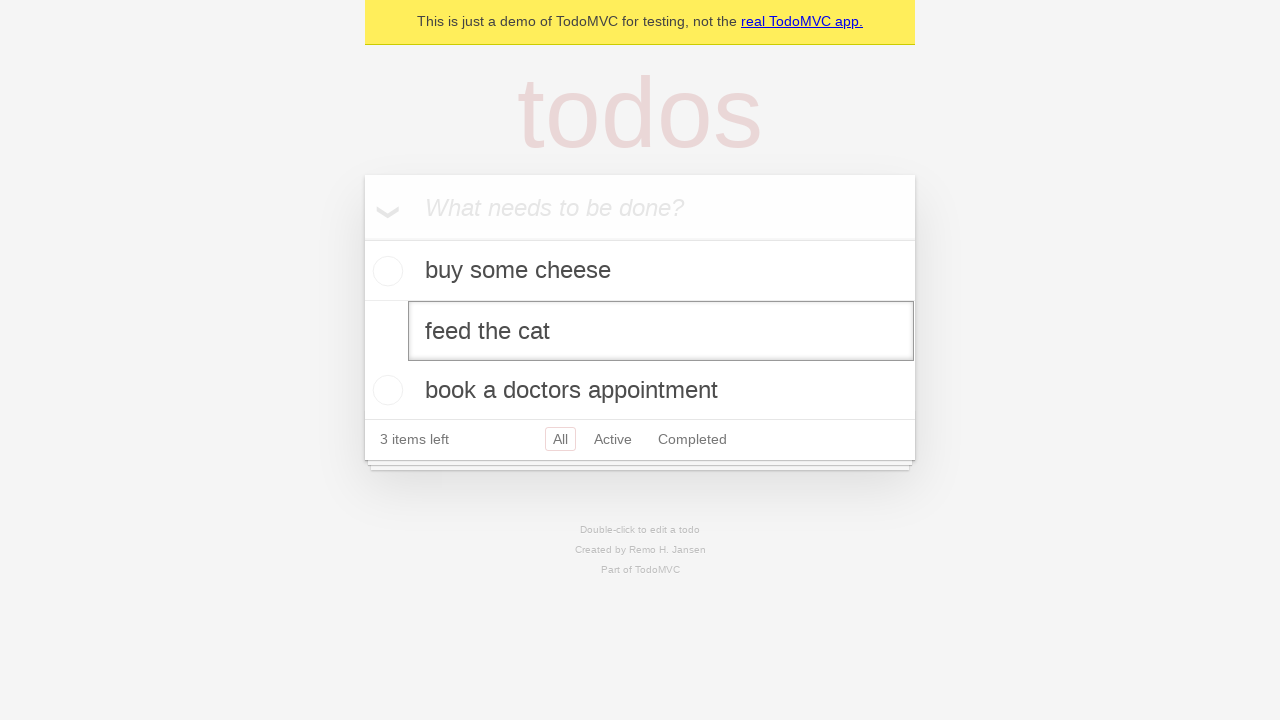

Filled edit field with new text 'buy some sausages' on internal:testid=[data-testid="todo-item"s] >> nth=1 >> internal:role=textbox[nam
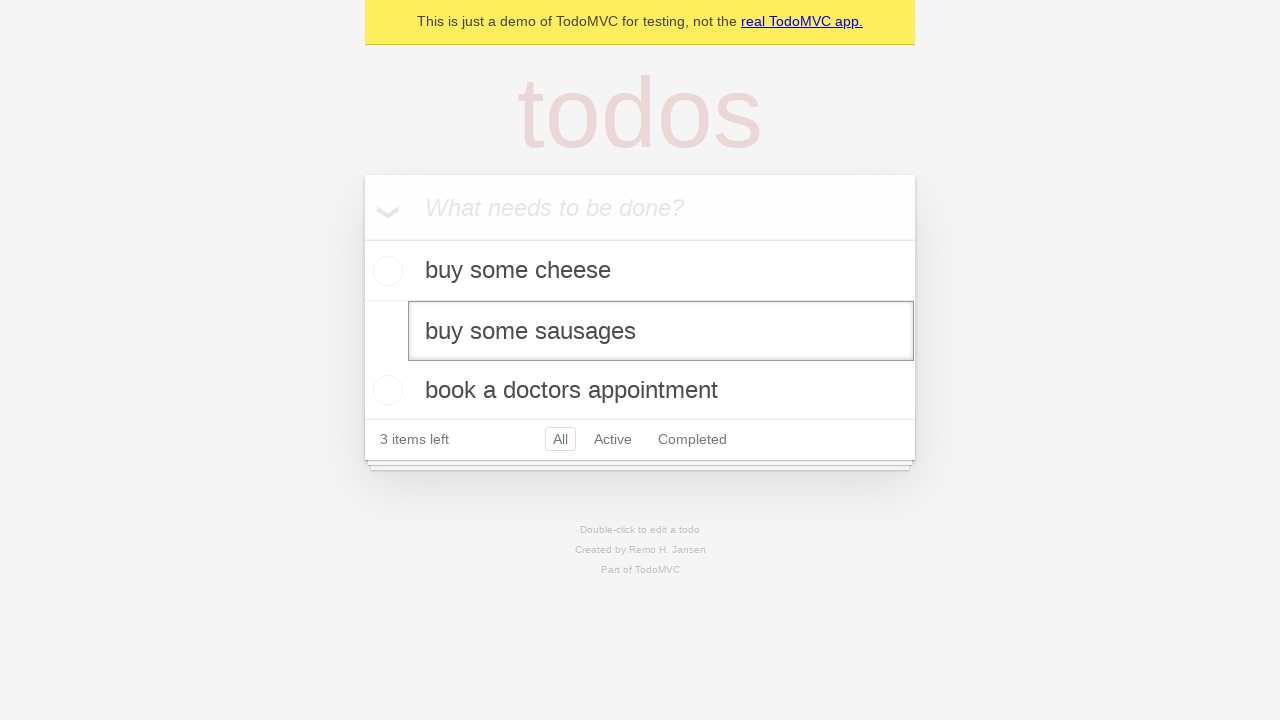

Dispatched blur event to save edit changes
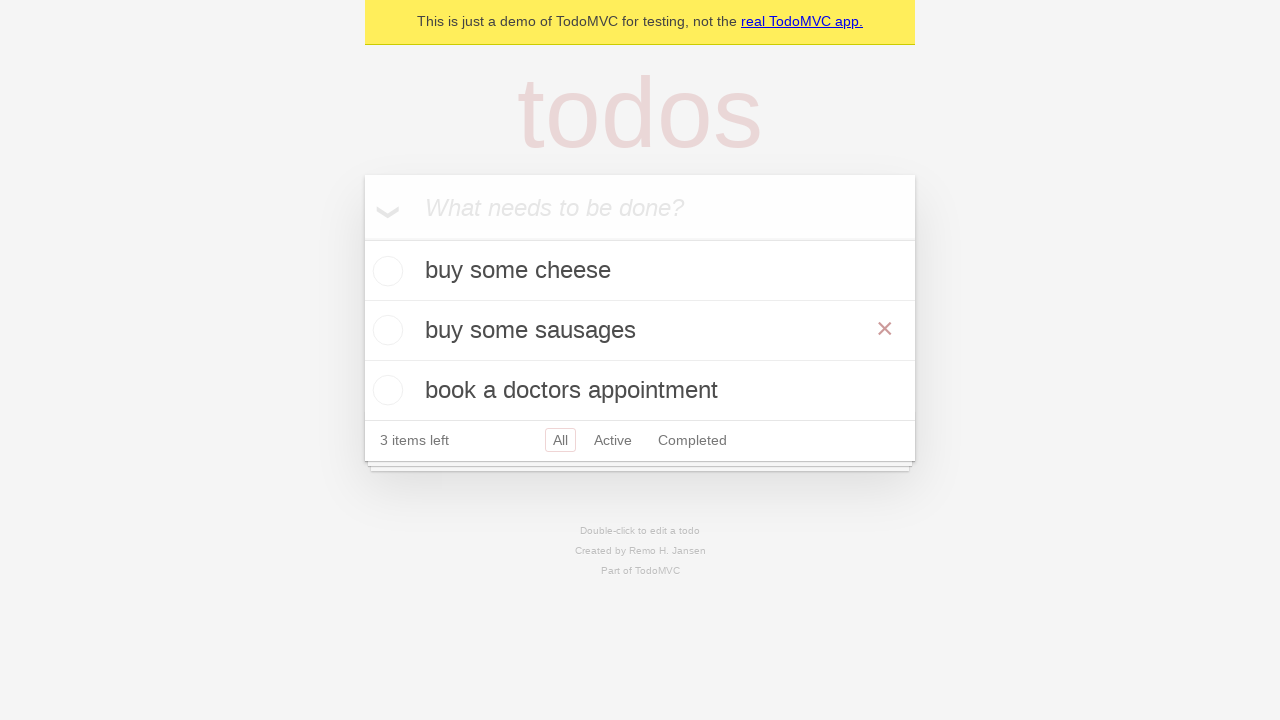

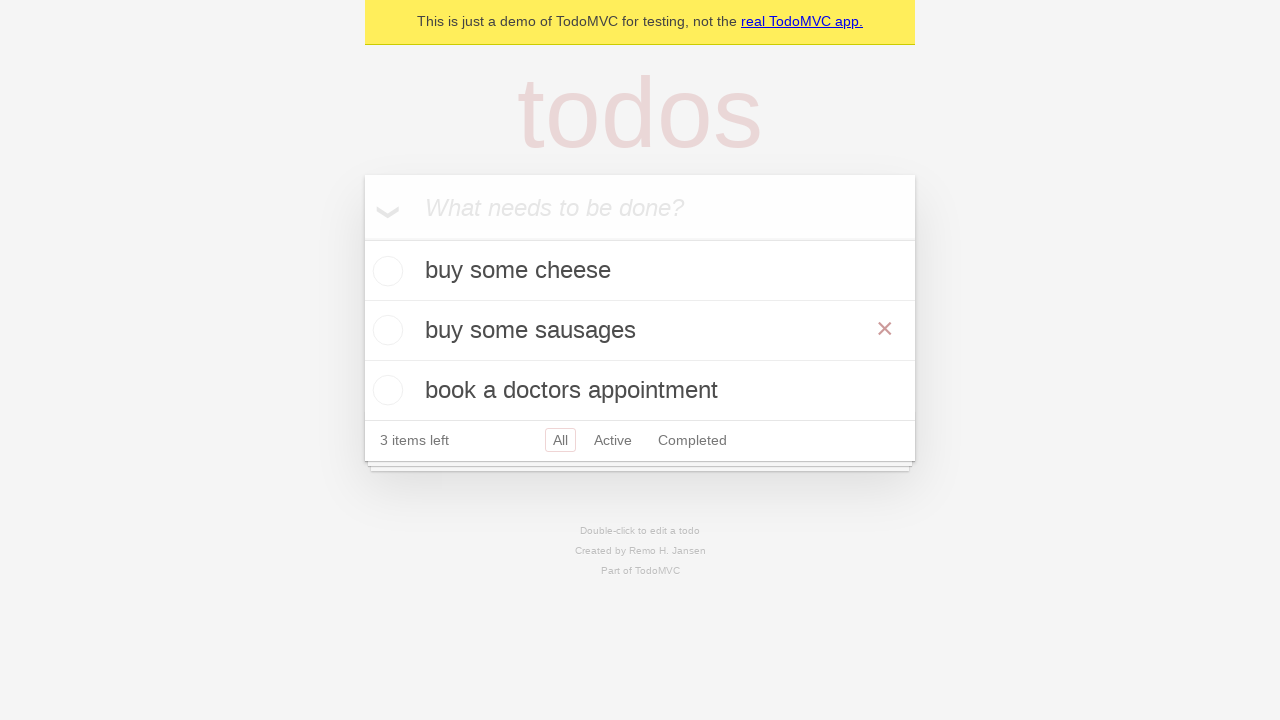